Tests show/hide functionality by verifying element visibility, clicking hide button, verifying element is hidden, then clicking show button and verifying element is visible again

Starting URL: https://rahulshettyacademy.com/AutomationPractice/

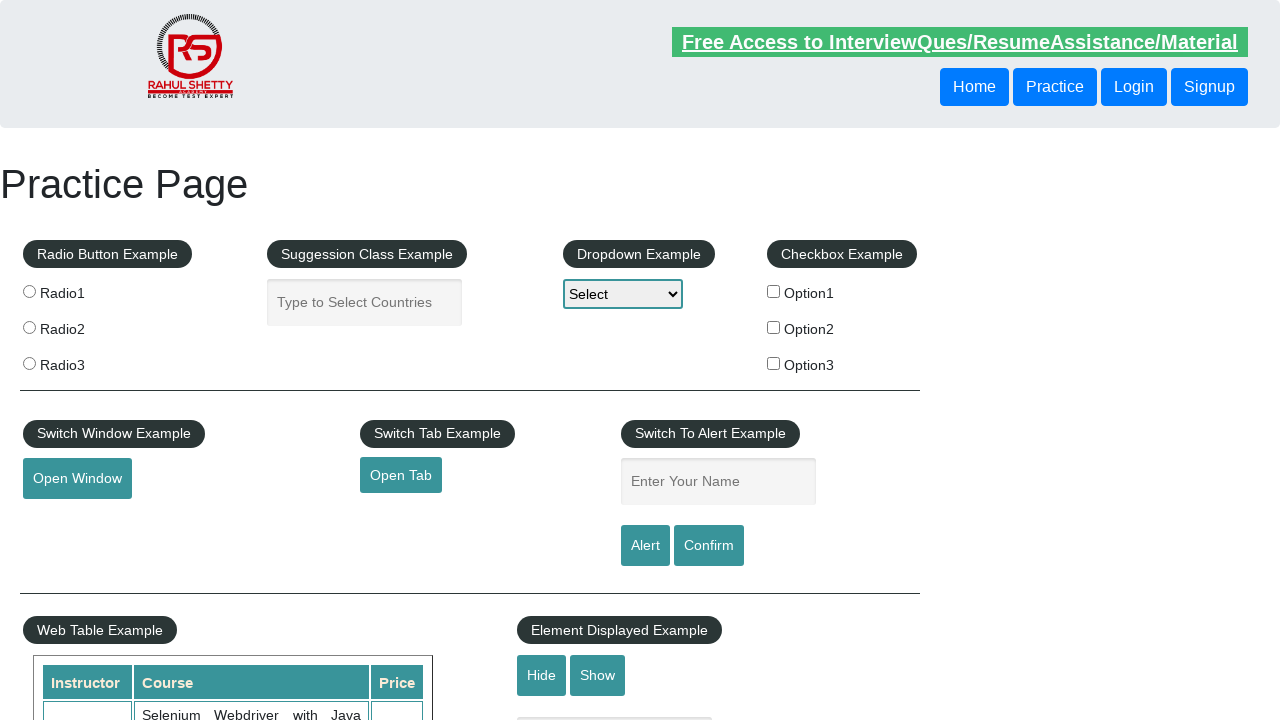

Navigated to AutomationPractice page
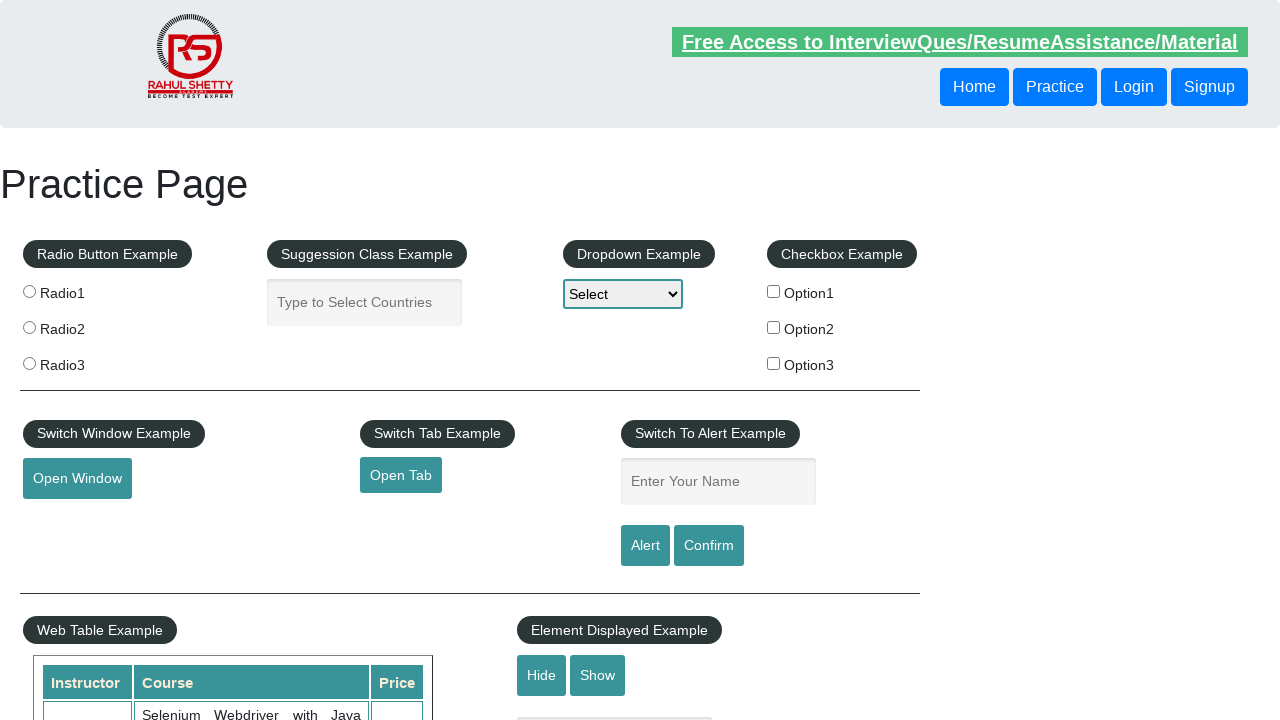

Verified text element is visible initially
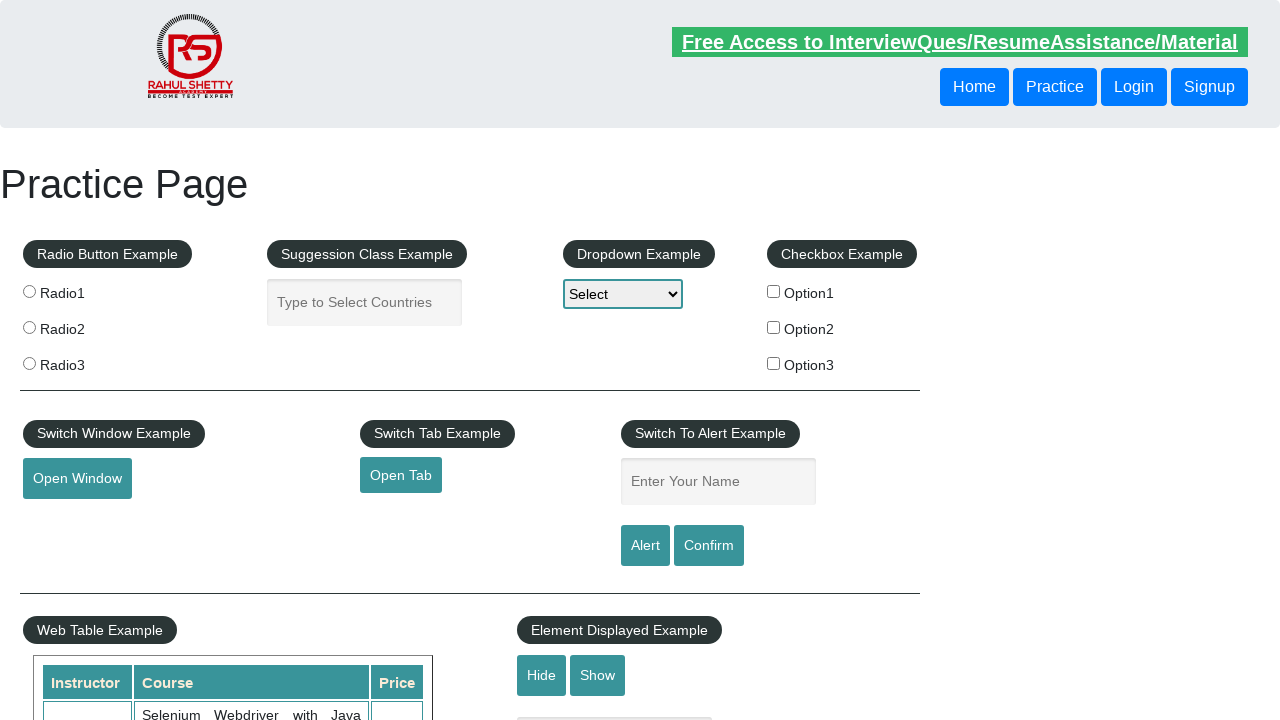

Clicked hide button to hide text element at (542, 675) on #hide-textbox
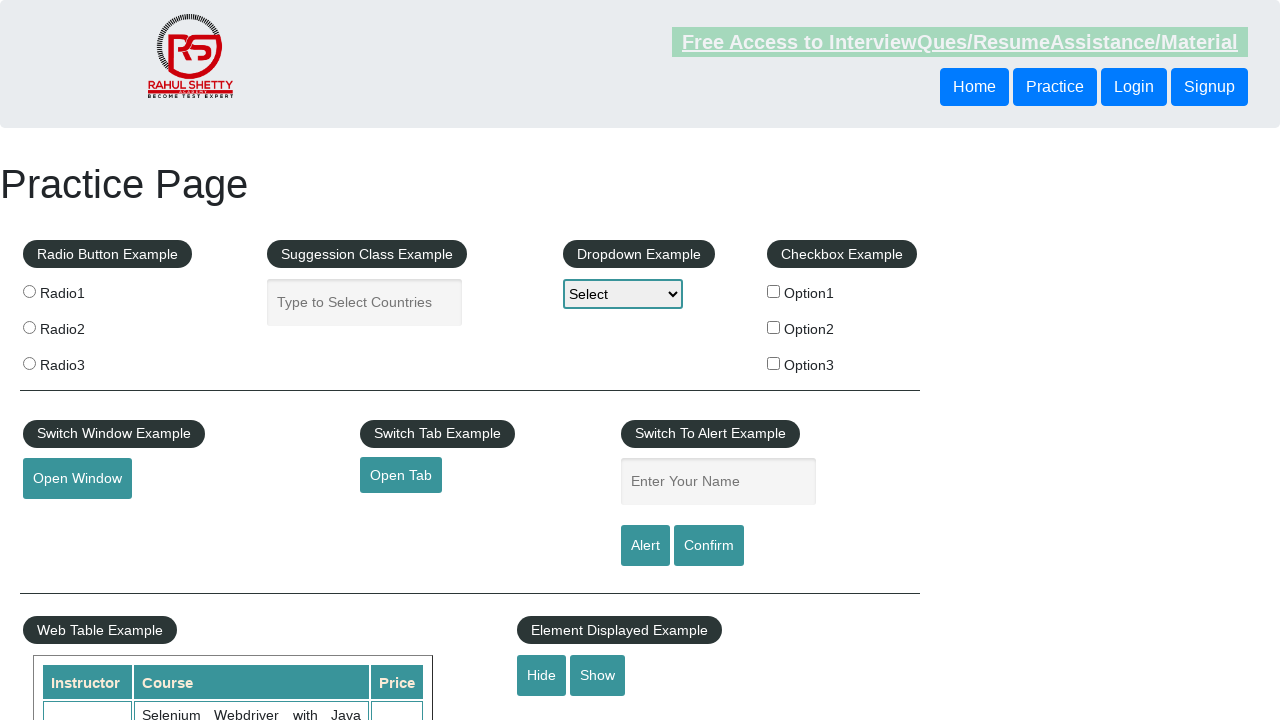

Verified text element is hidden after clicking hide button
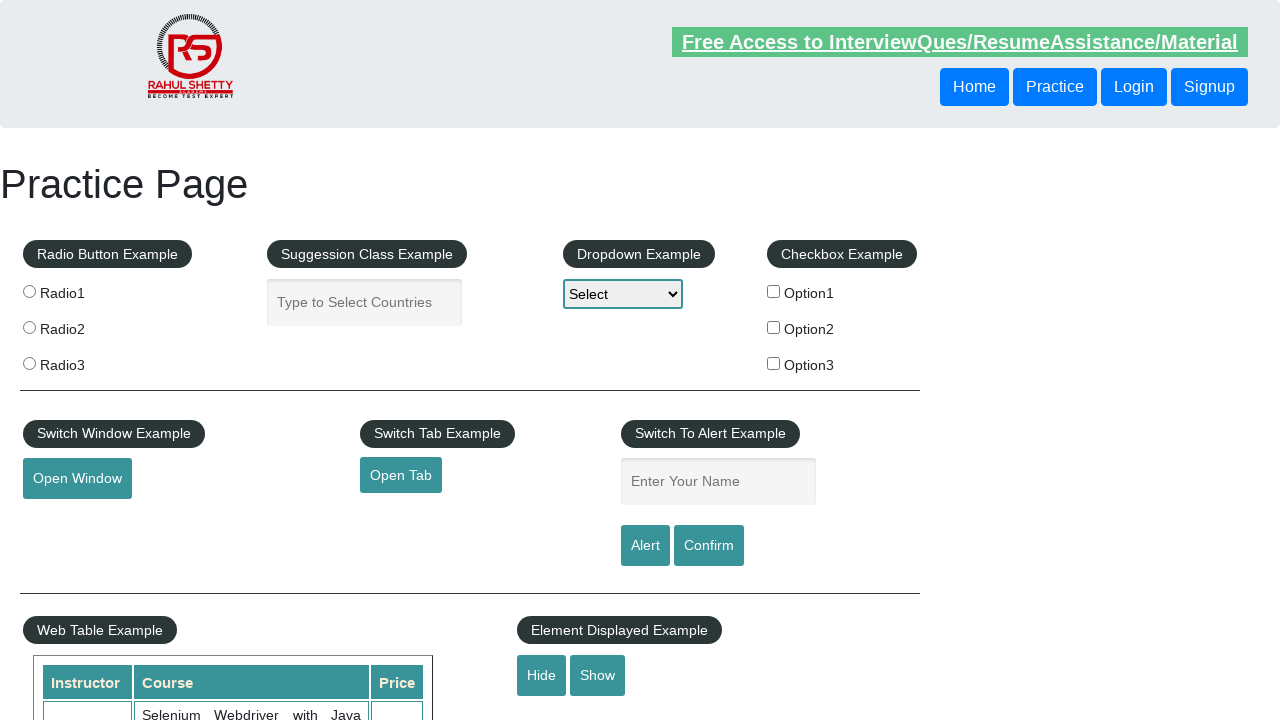

Clicked show button to reveal text element at (598, 675) on #show-textbox
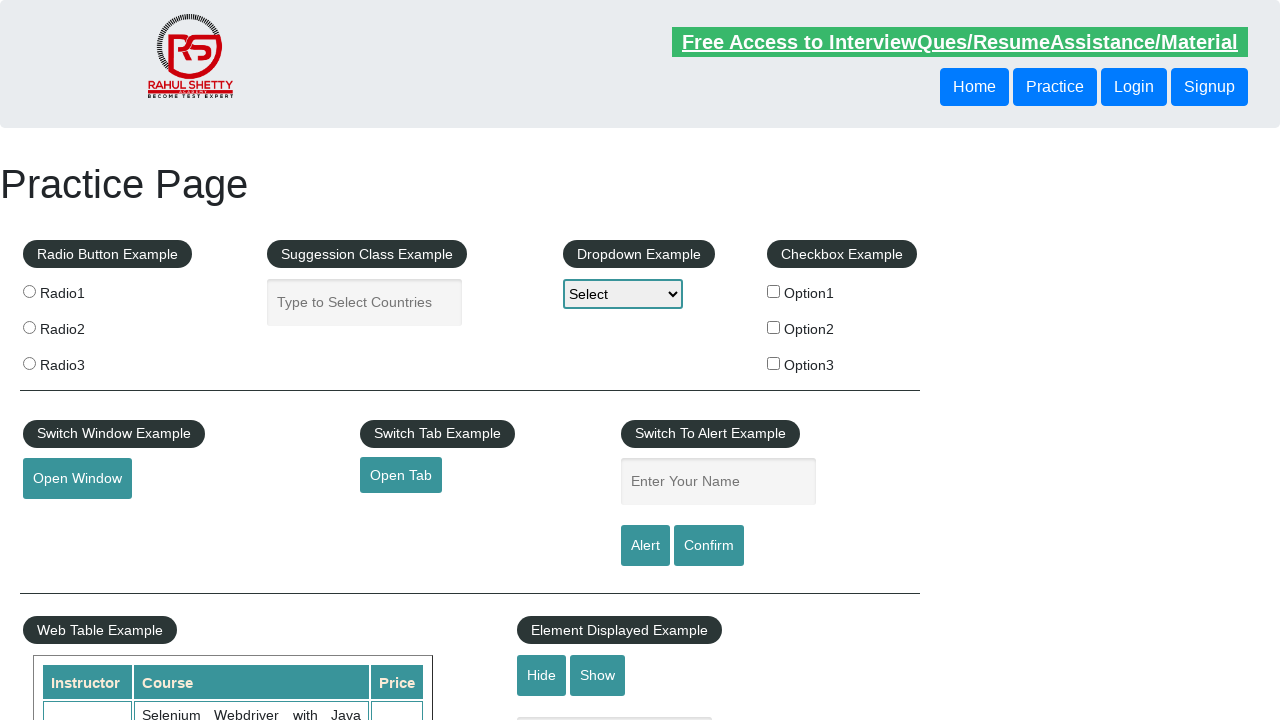

Verified text element is visible again after clicking show button
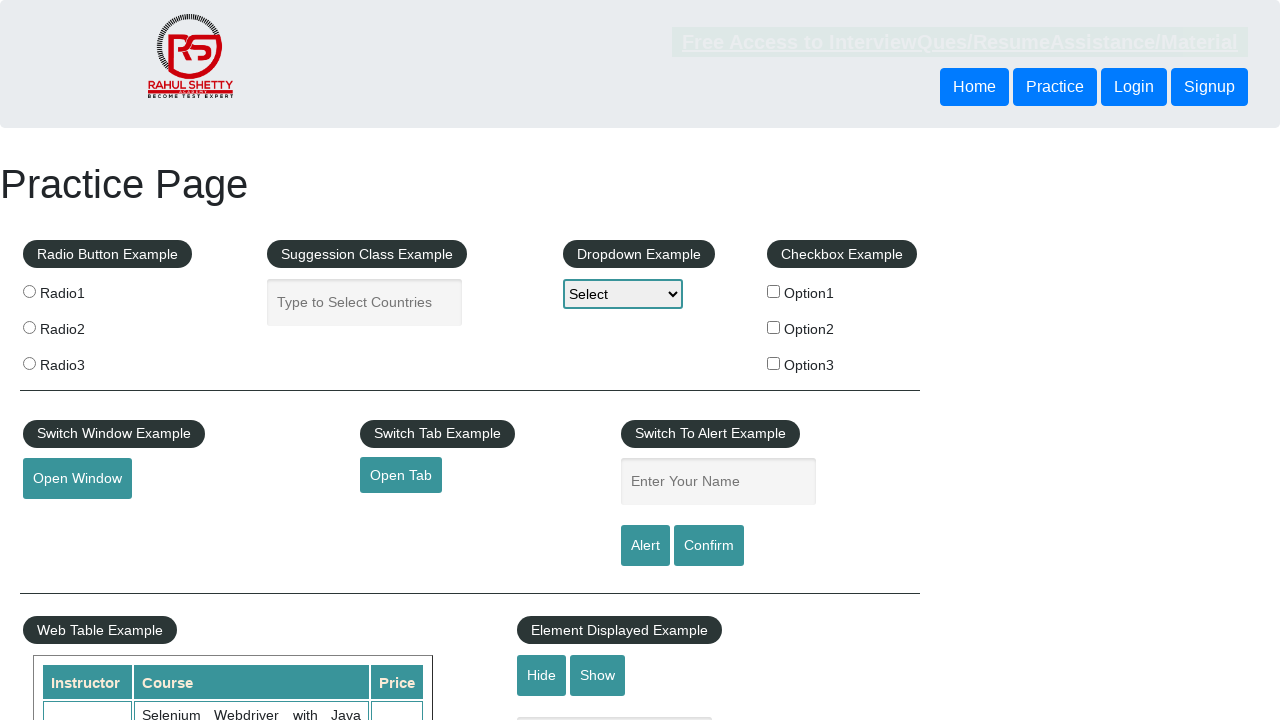

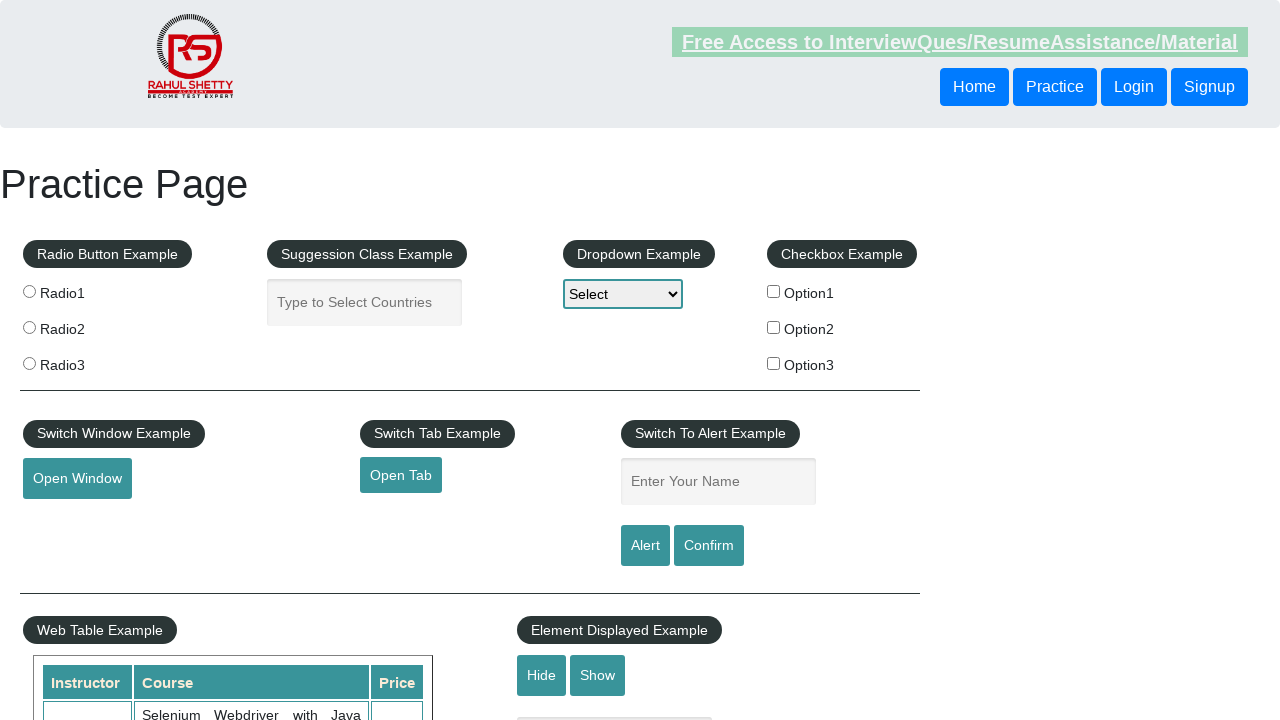